Tests the language dropdown functionality on the Playwright documentation site by hovering over the dropdown menu and clicking through different language options.

Starting URL: https://playwright.dev/

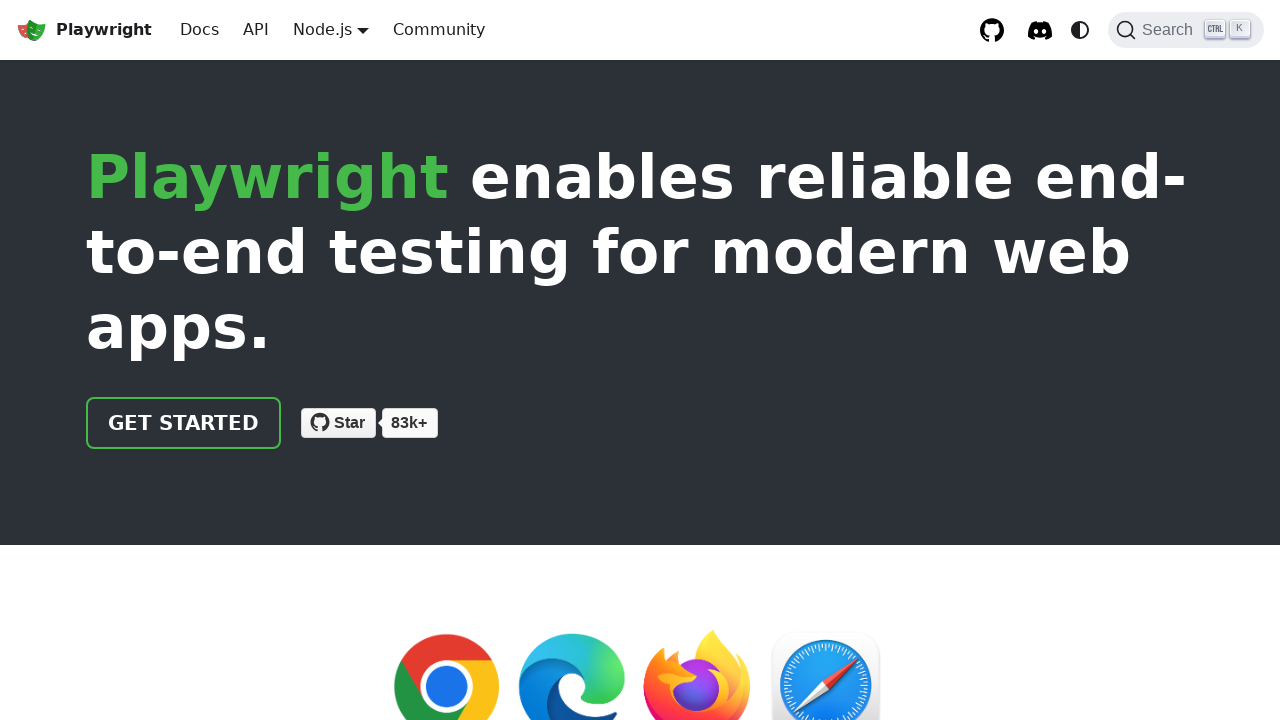

Hovered over dropdown menu to reveal language options at (331, 30) on .dropdown--hoverable
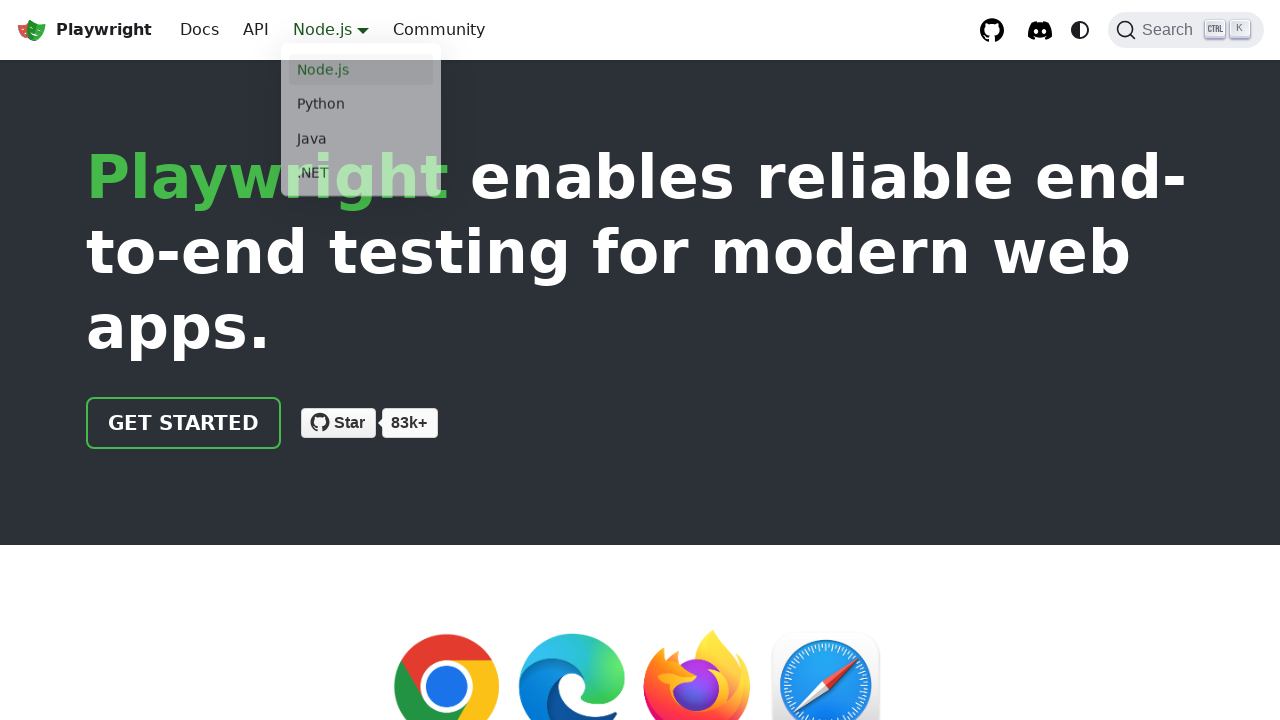

Dropdown menu became visible
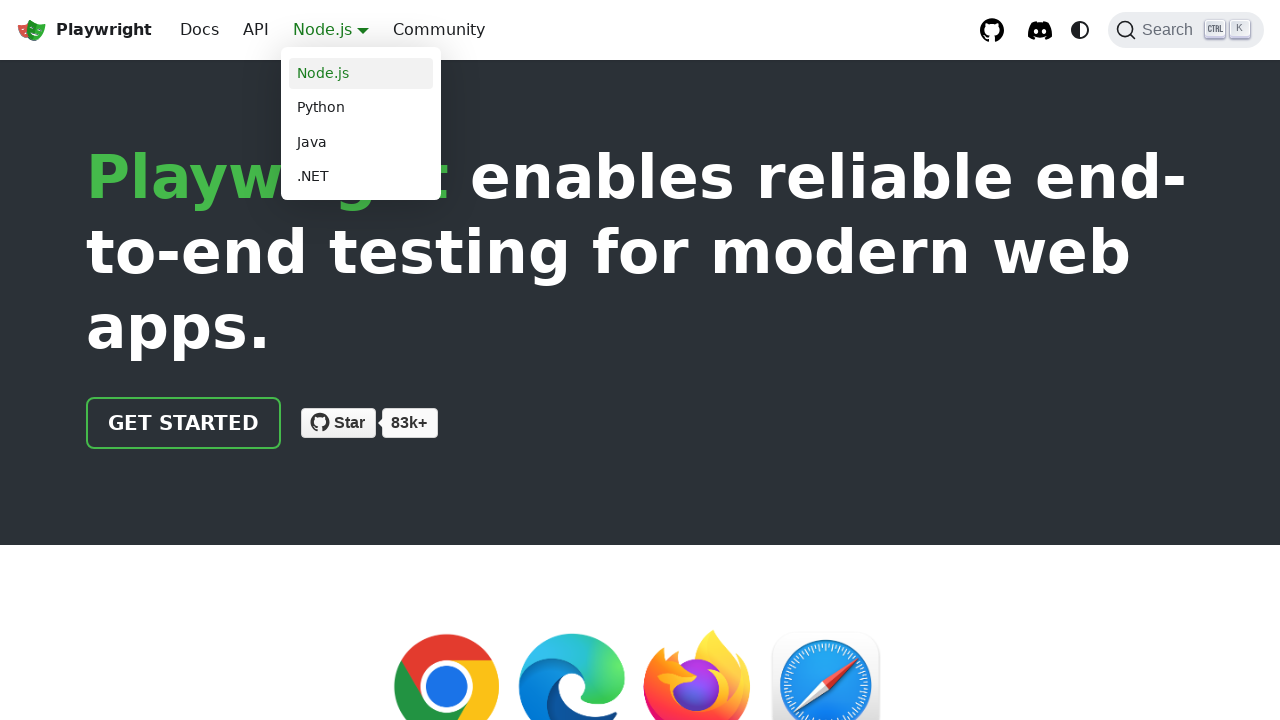

Clicked on 'Node.js' language option at (361, 74) on .dropdown__link:has-text('Node.js')
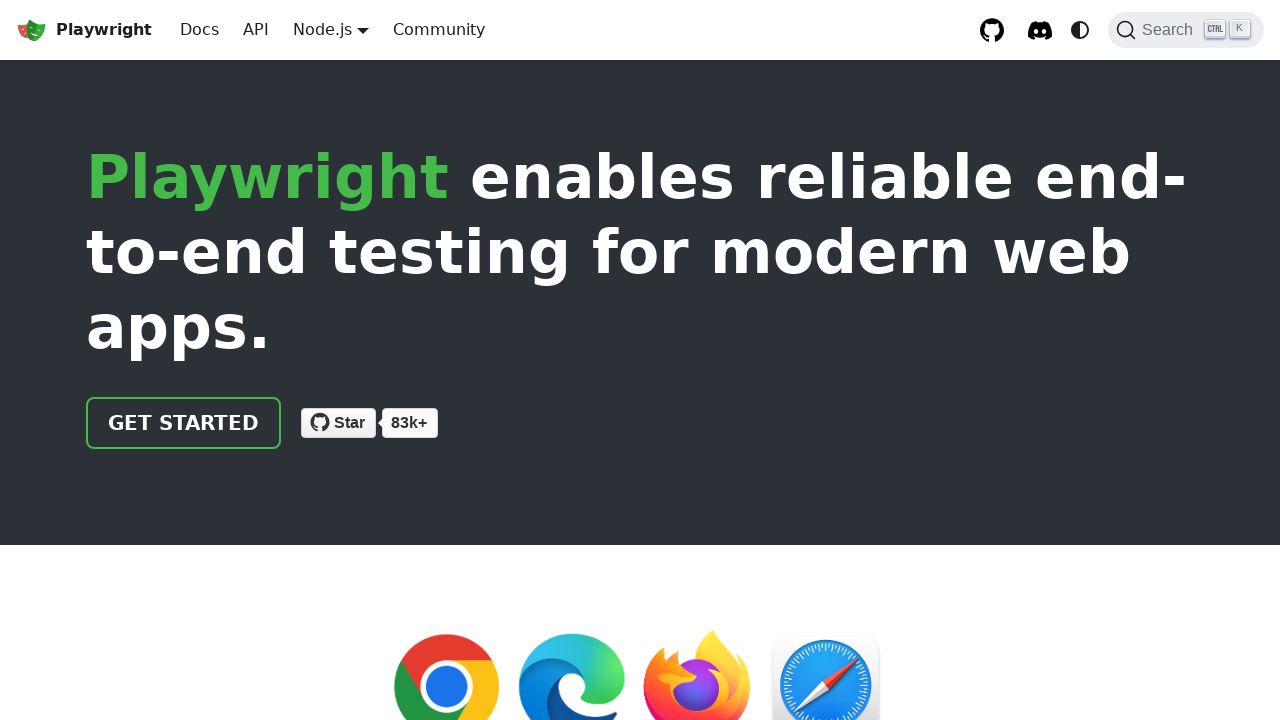

Reloaded page after selecting 'Node.js'
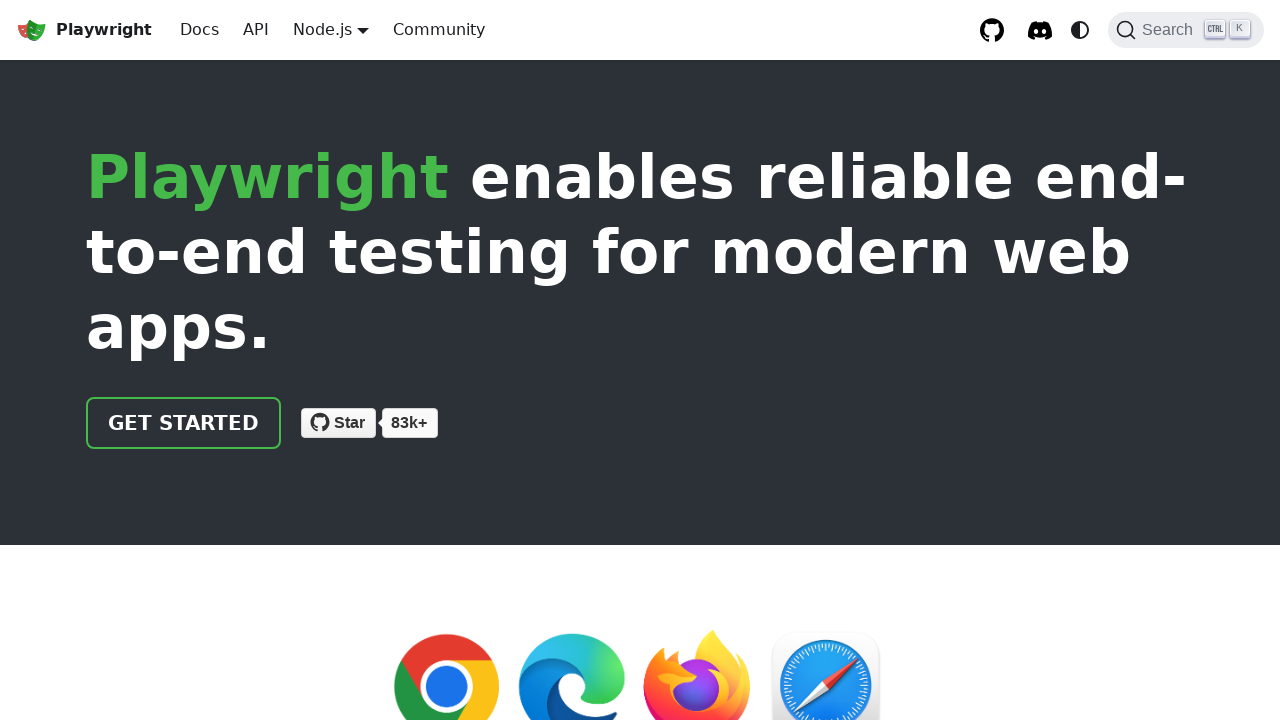

Hovered over dropdown menu to reveal language options at (331, 30) on .dropdown--hoverable
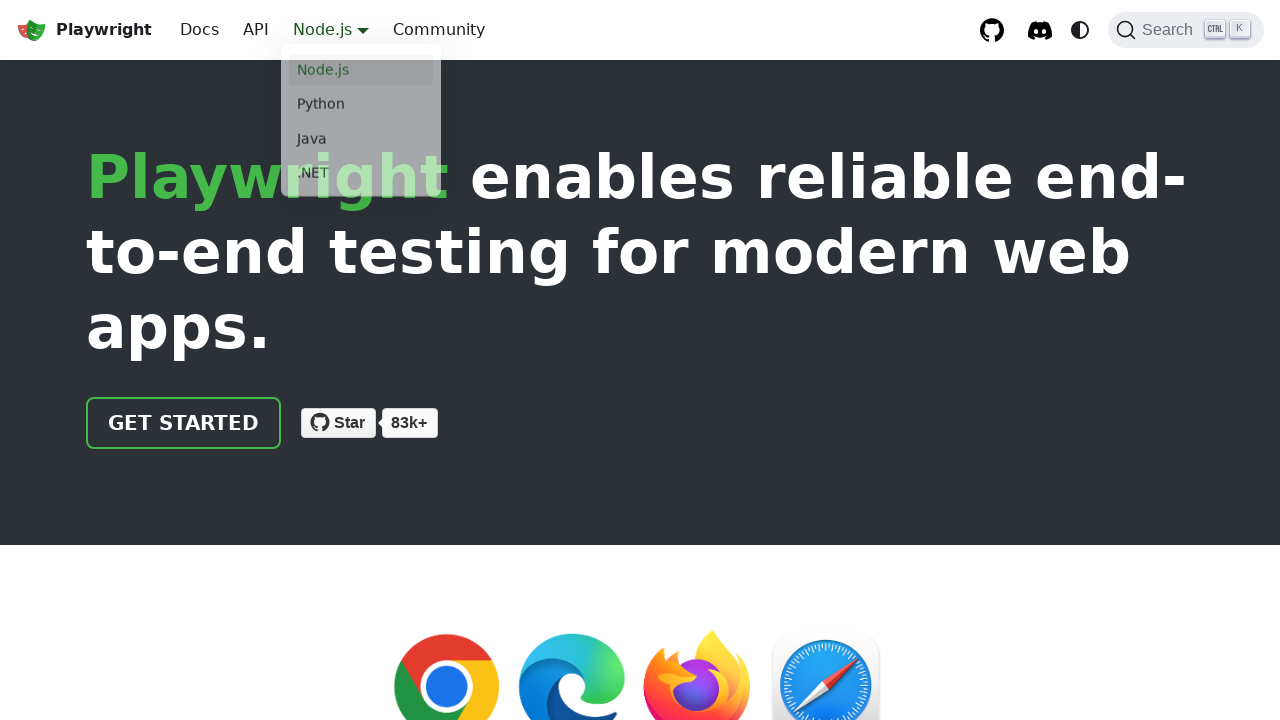

Dropdown menu became visible
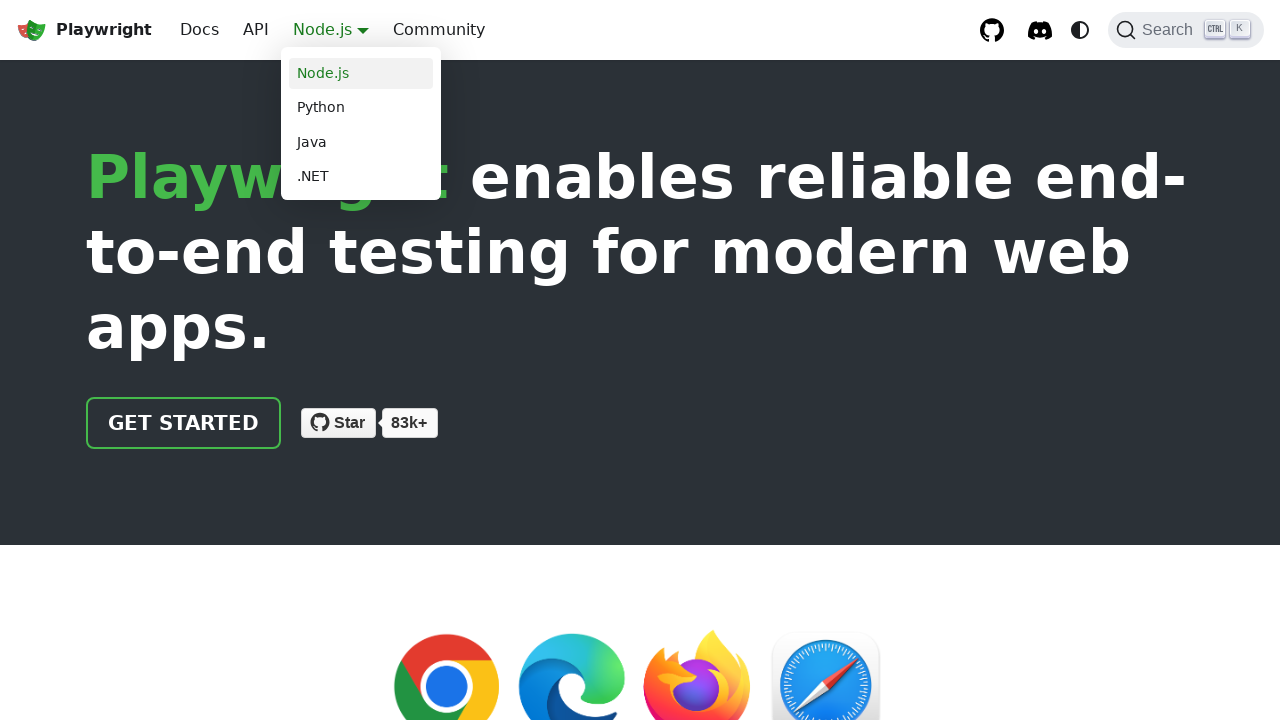

Clicked on 'Python' language option at (361, 108) on .dropdown__link:has-text('Python')
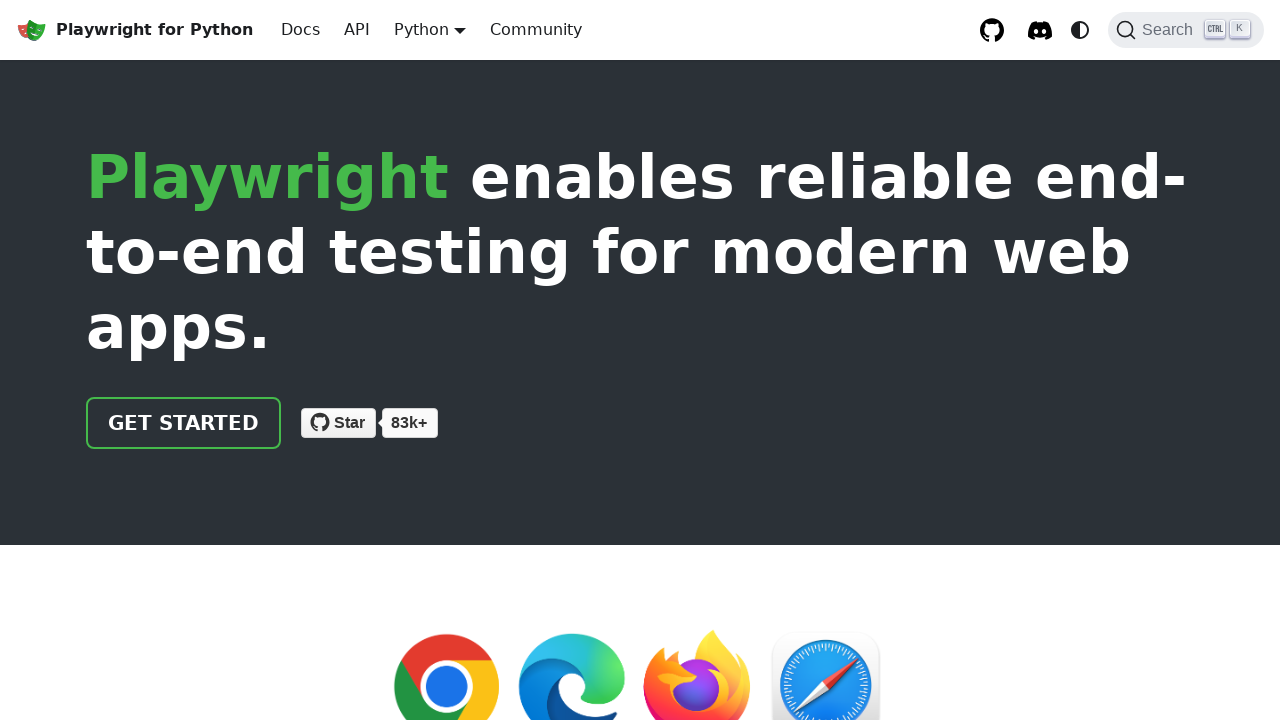

Reloaded page after selecting 'Python'
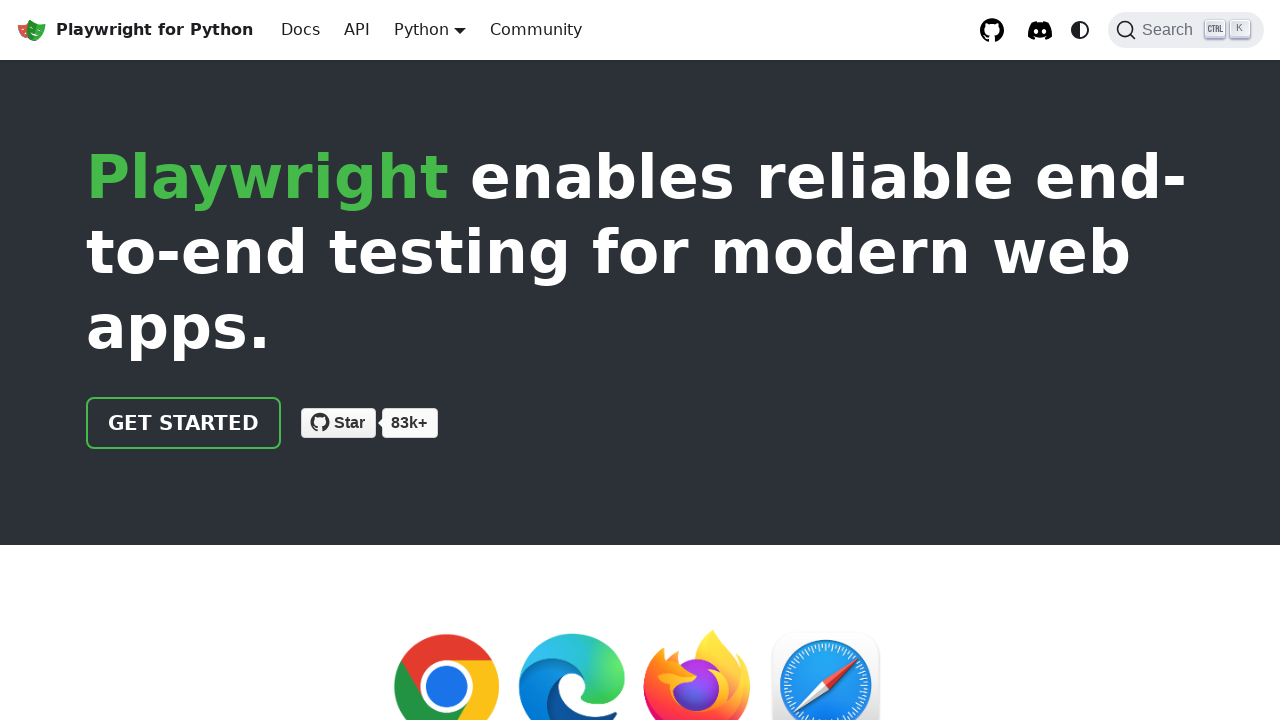

Hovered over dropdown menu to reveal language options at (430, 30) on .dropdown--hoverable
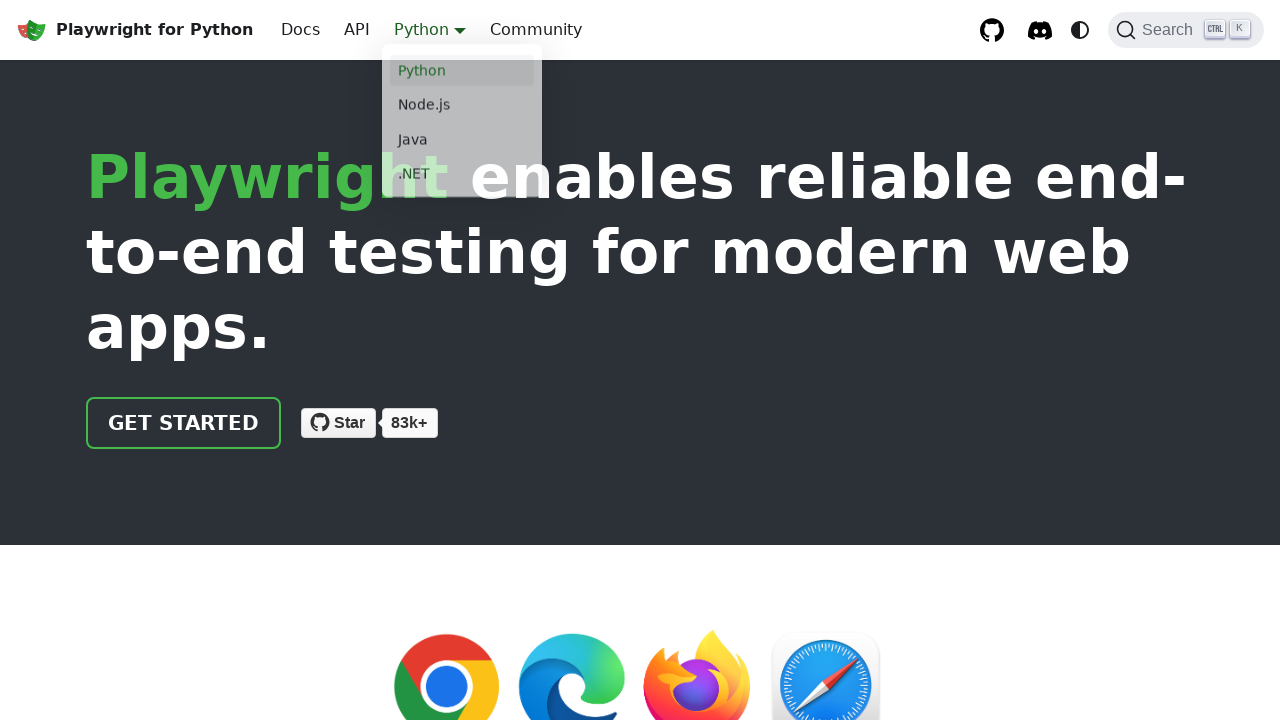

Dropdown menu became visible
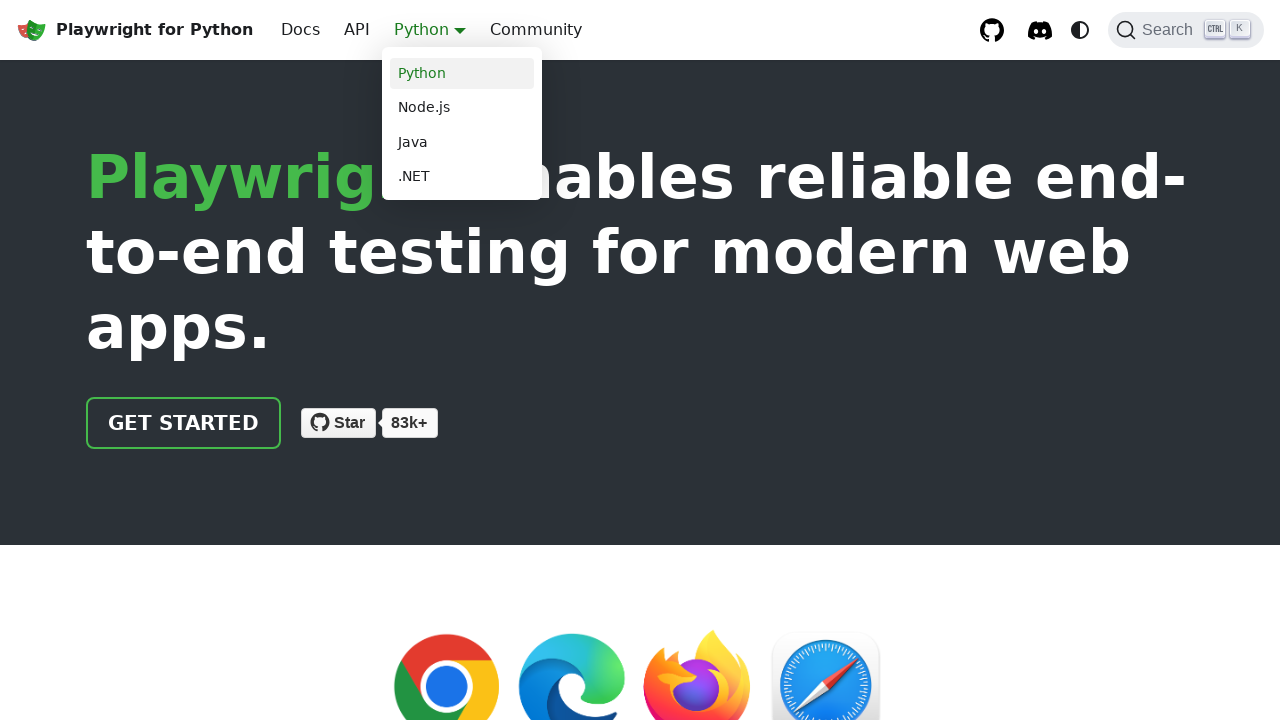

Clicked on 'Java' language option at (462, 142) on .dropdown__link:has-text('Java')
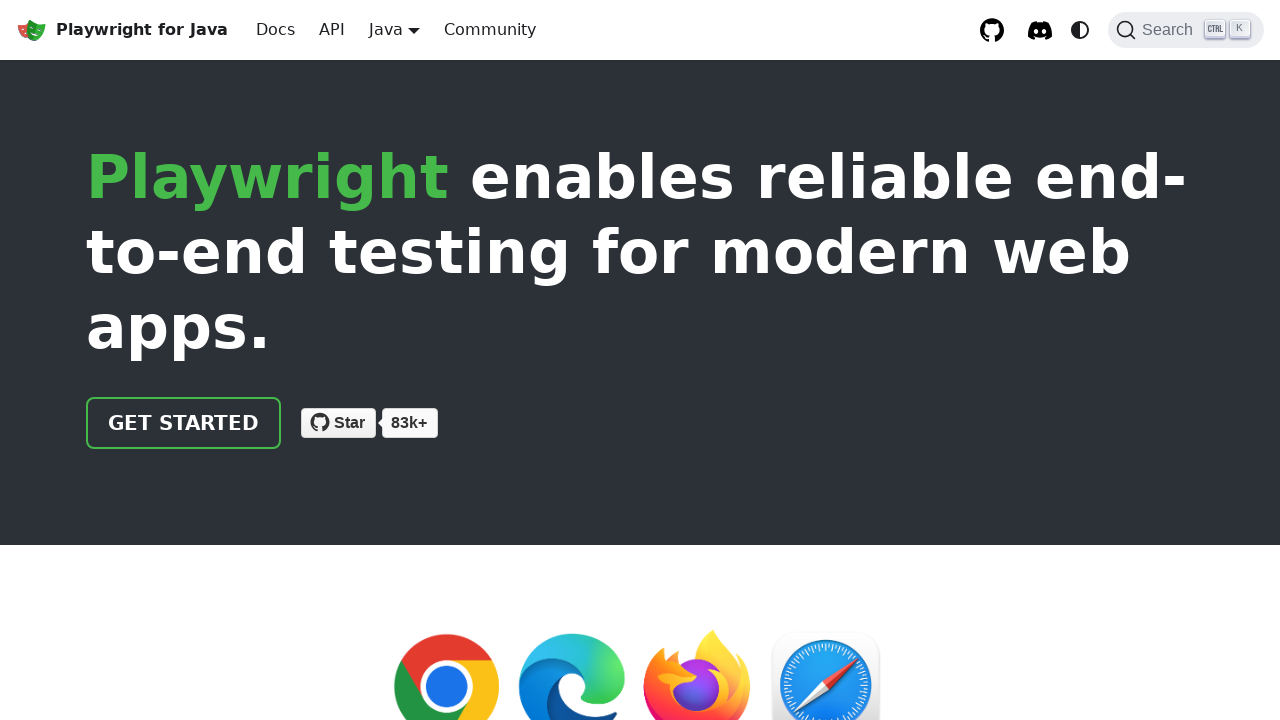

Reloaded page after selecting 'Java'
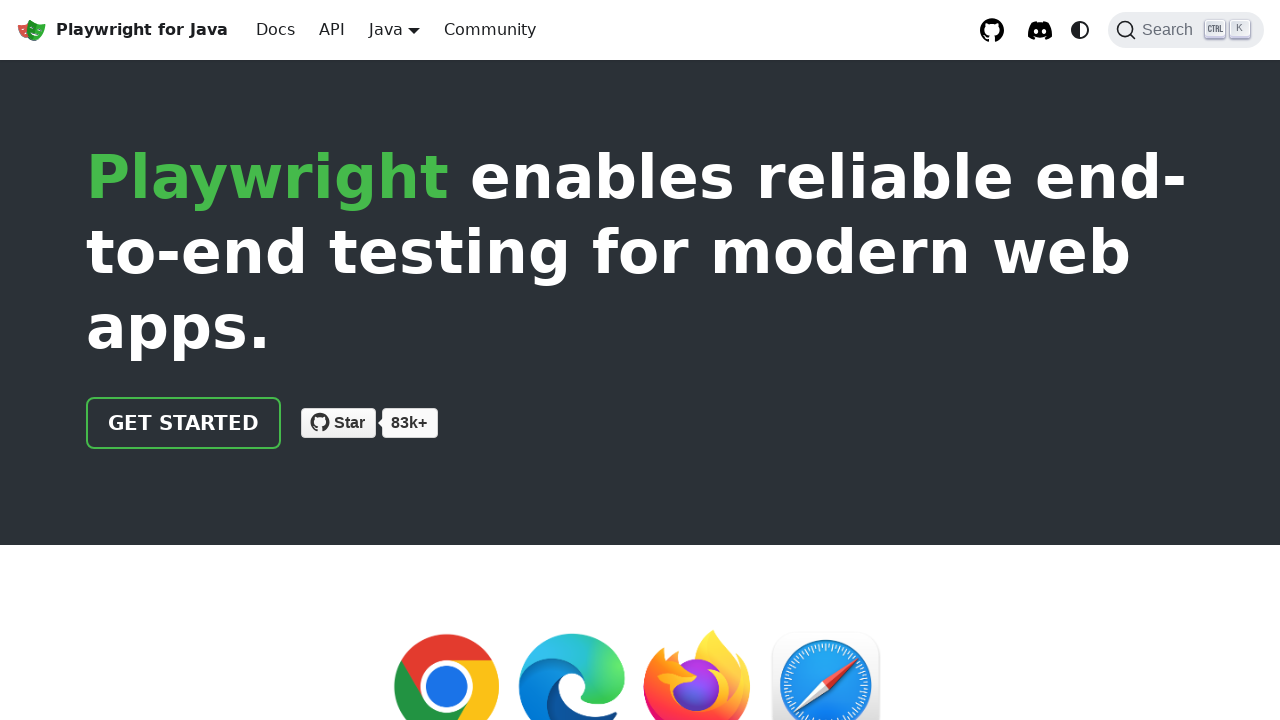

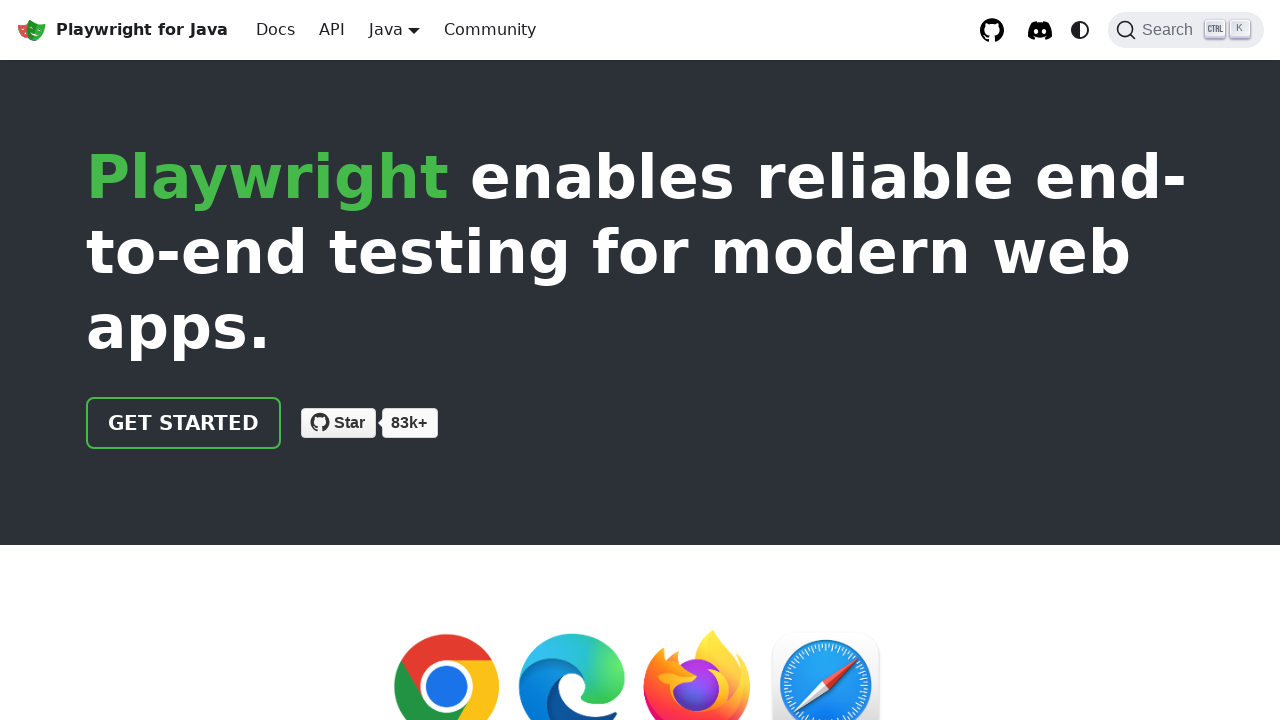